Tests jQuery UI drag and drop functionality by dragging an element and dropping it onto a target area, then verifying the drop was successful

Starting URL: https://jqueryui.com/droppable

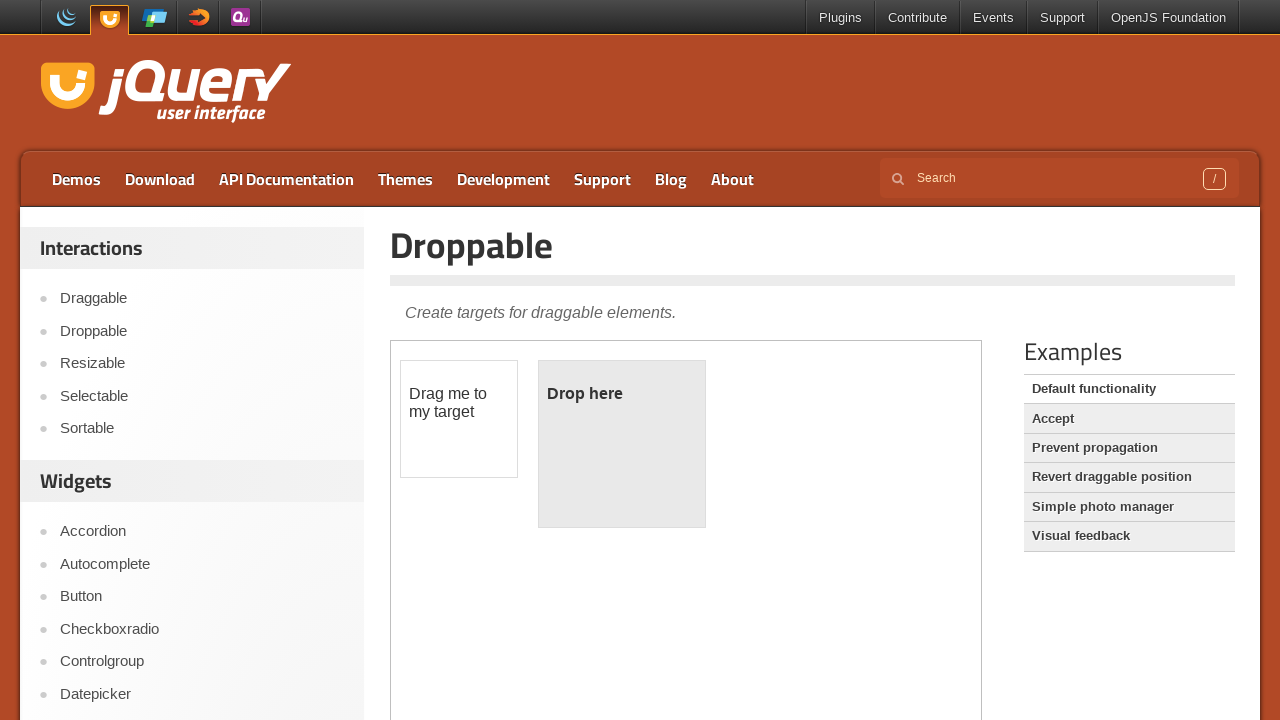

Waited for demo iframe to load
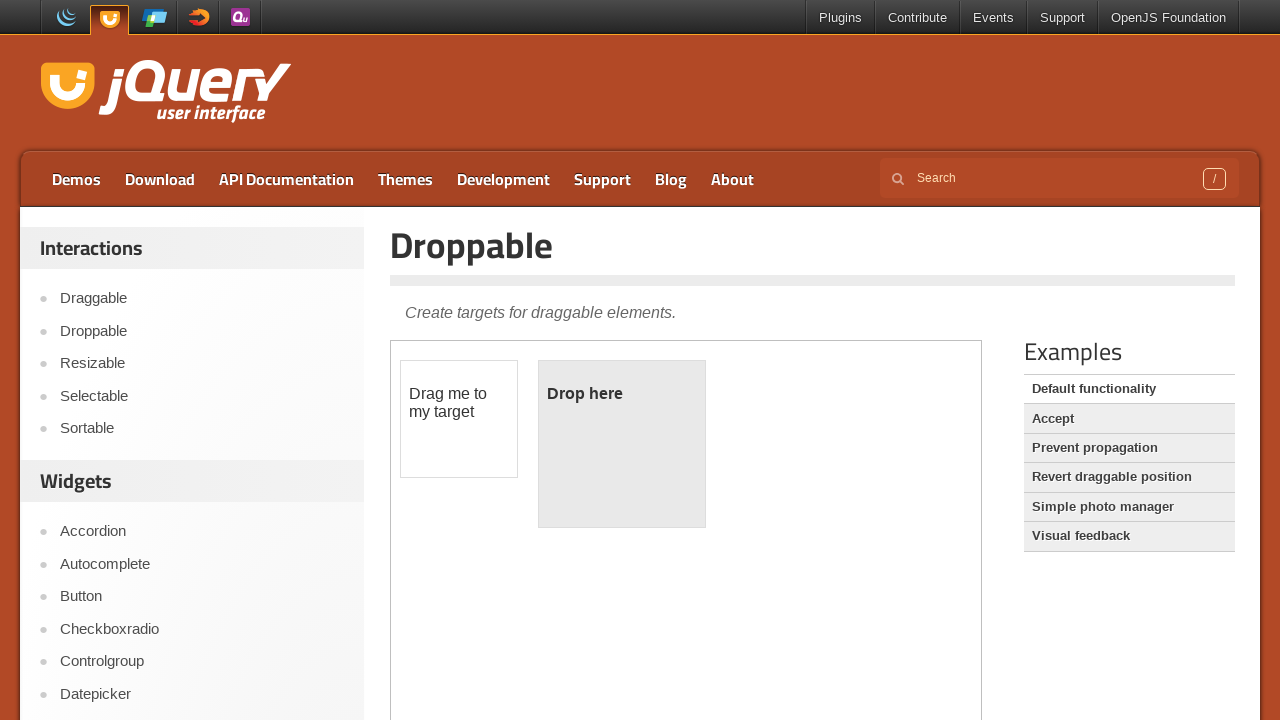

Located and switched to demo iframe
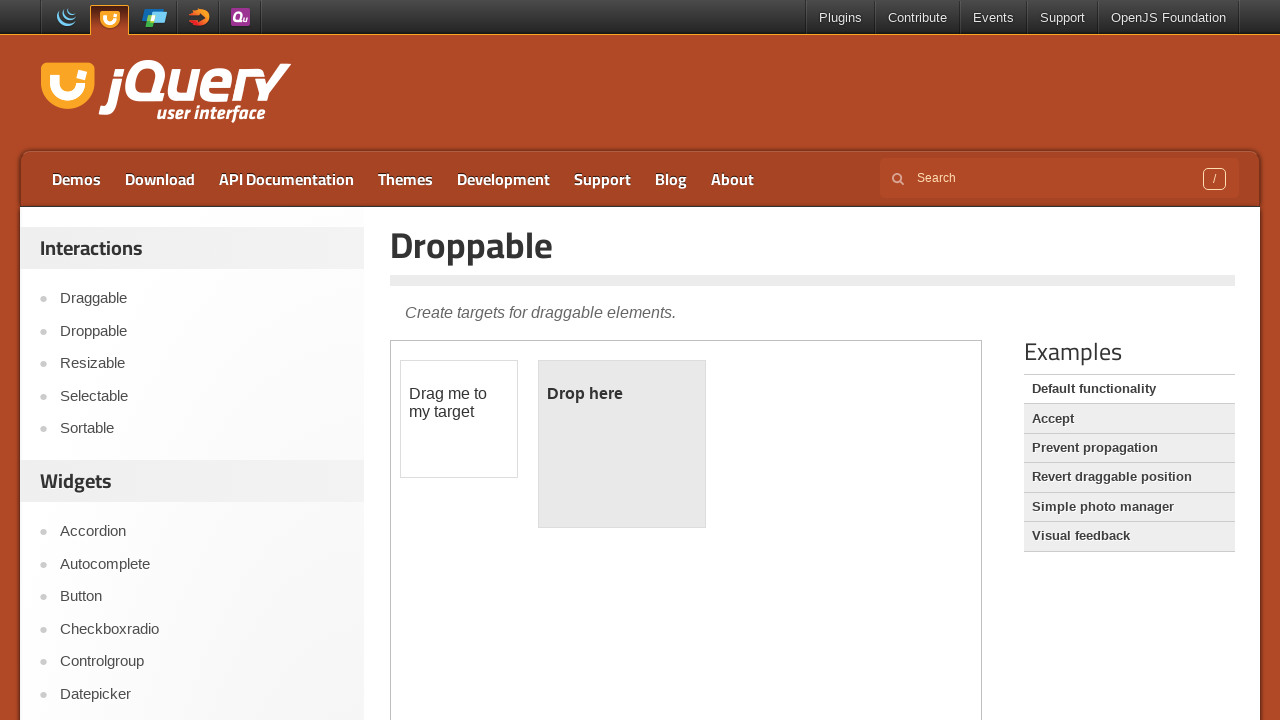

Located draggable element with id 'draggable'
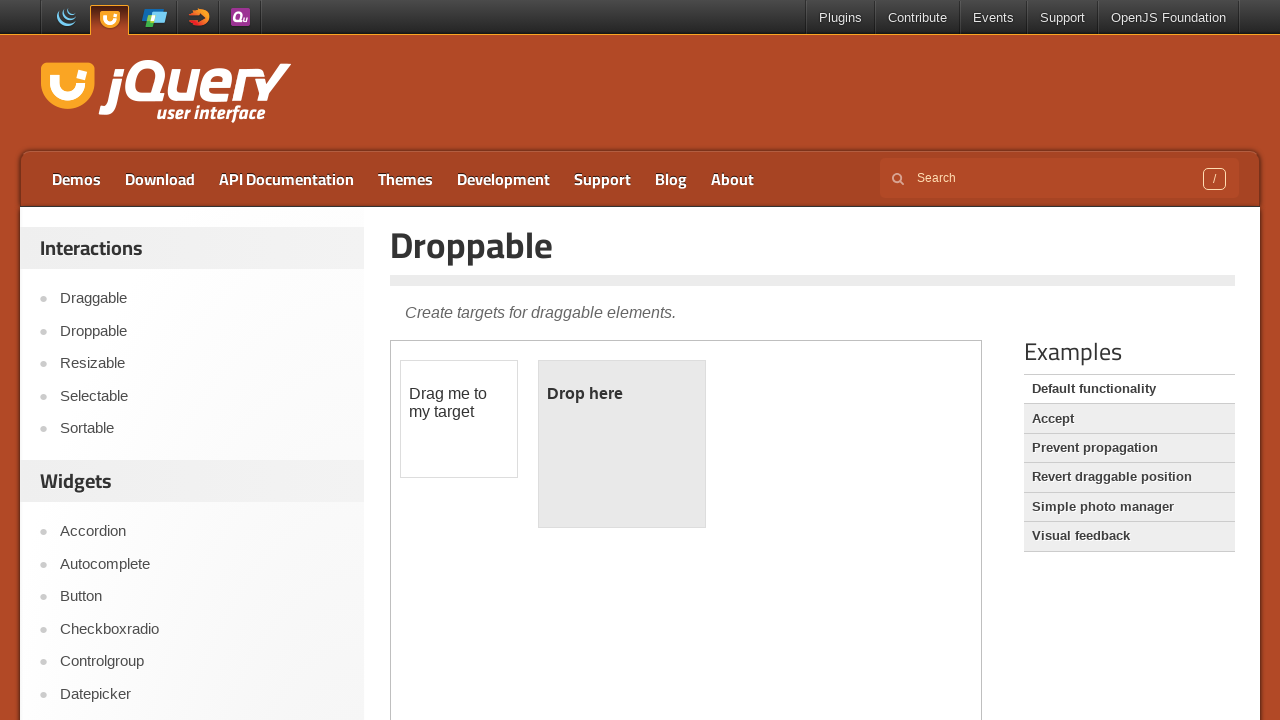

Located droppable target element with id 'droppable'
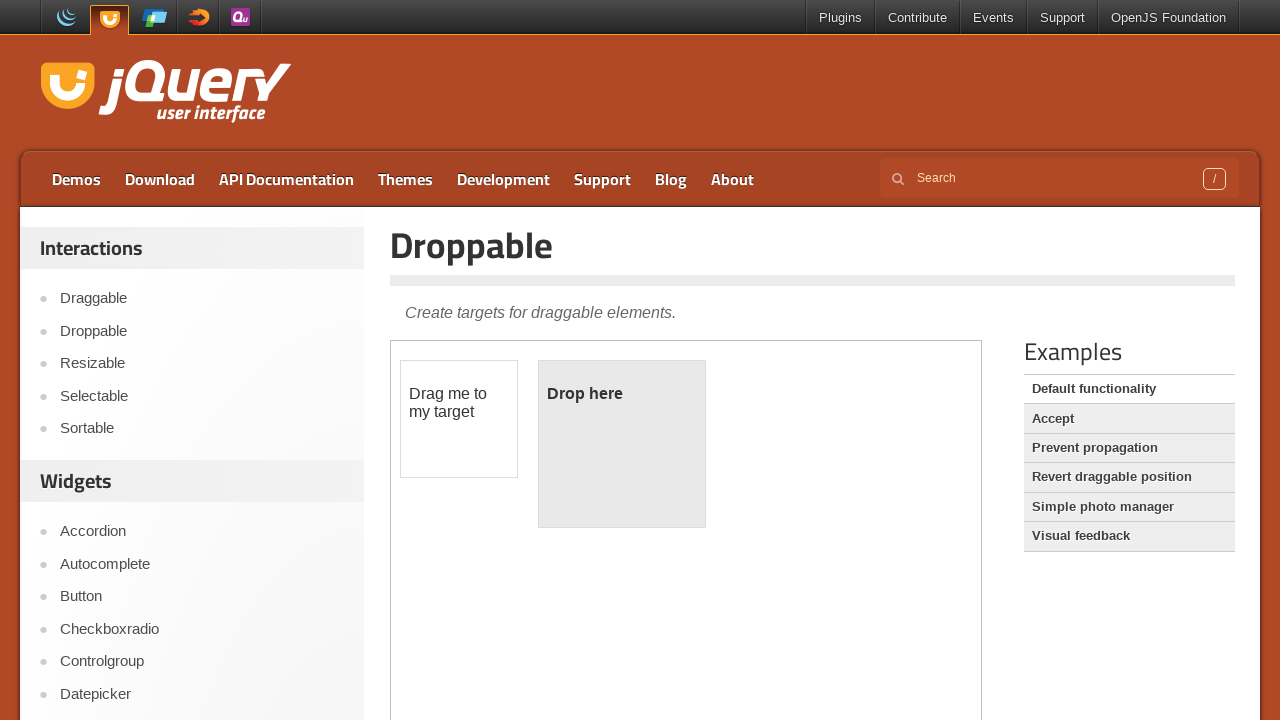

Dragged draggable element onto droppable target at (622, 444)
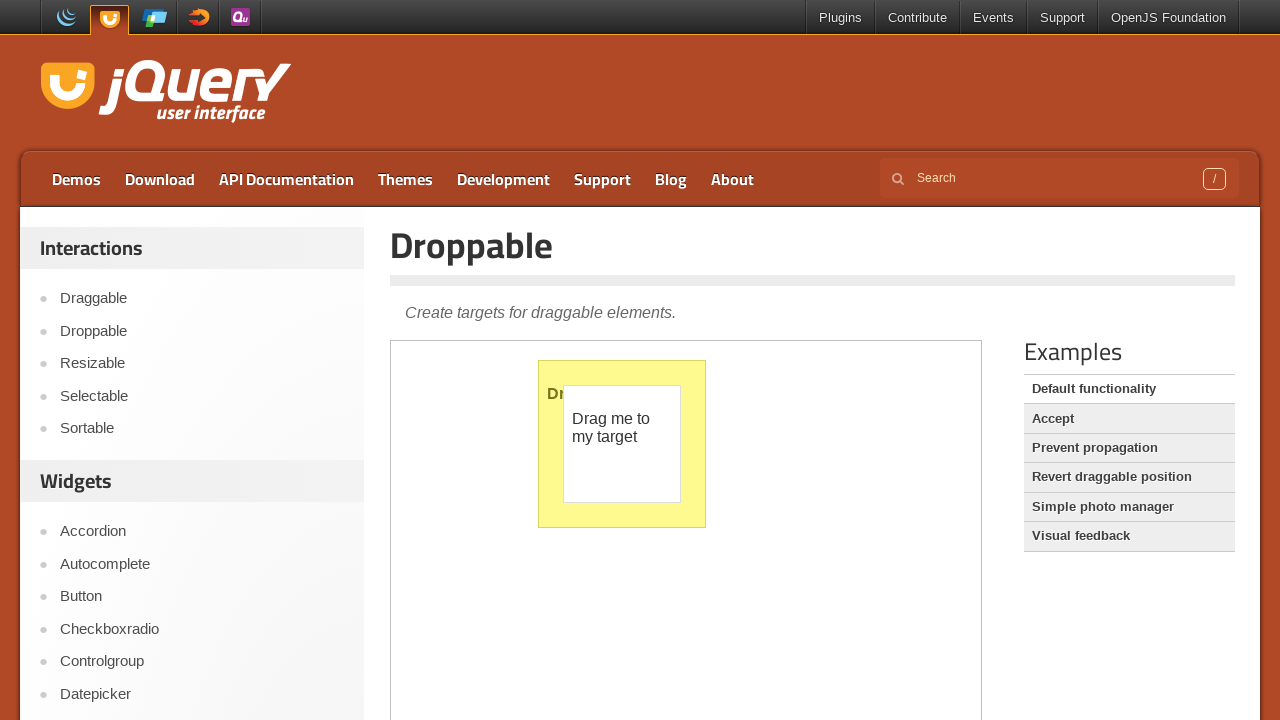

Verified drop was successful by confirming 'Dropped!' text appeared
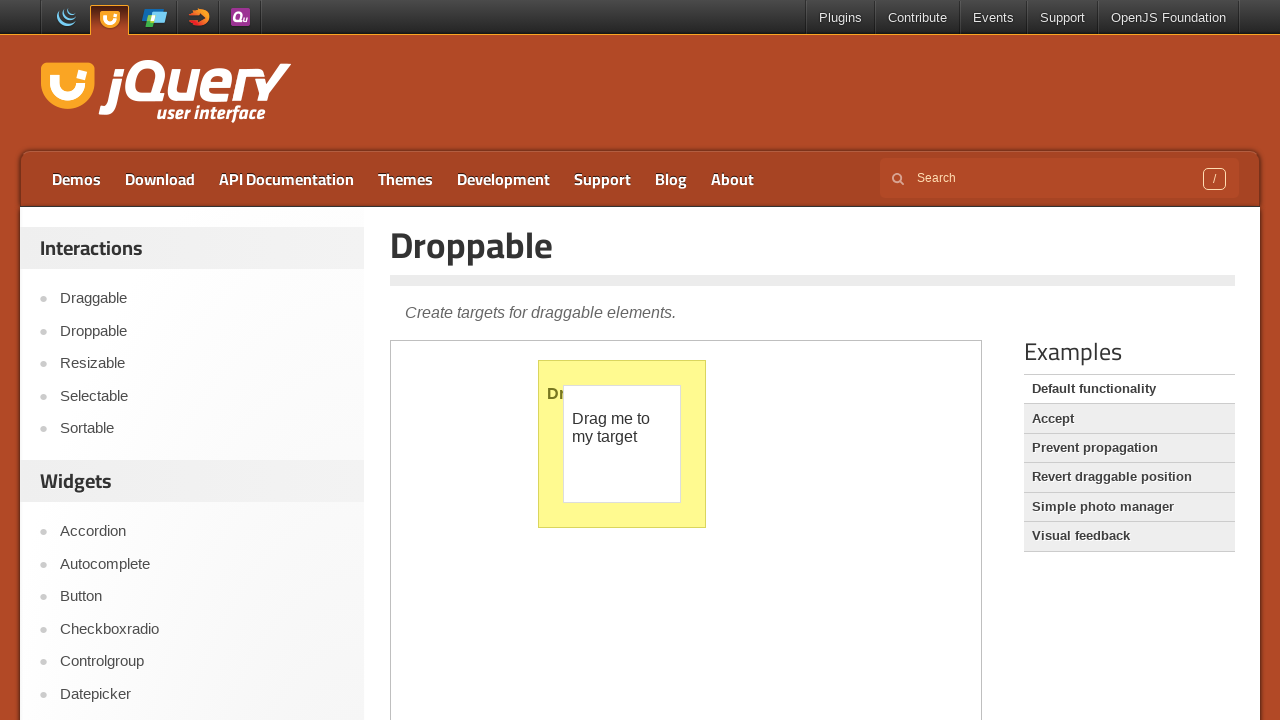

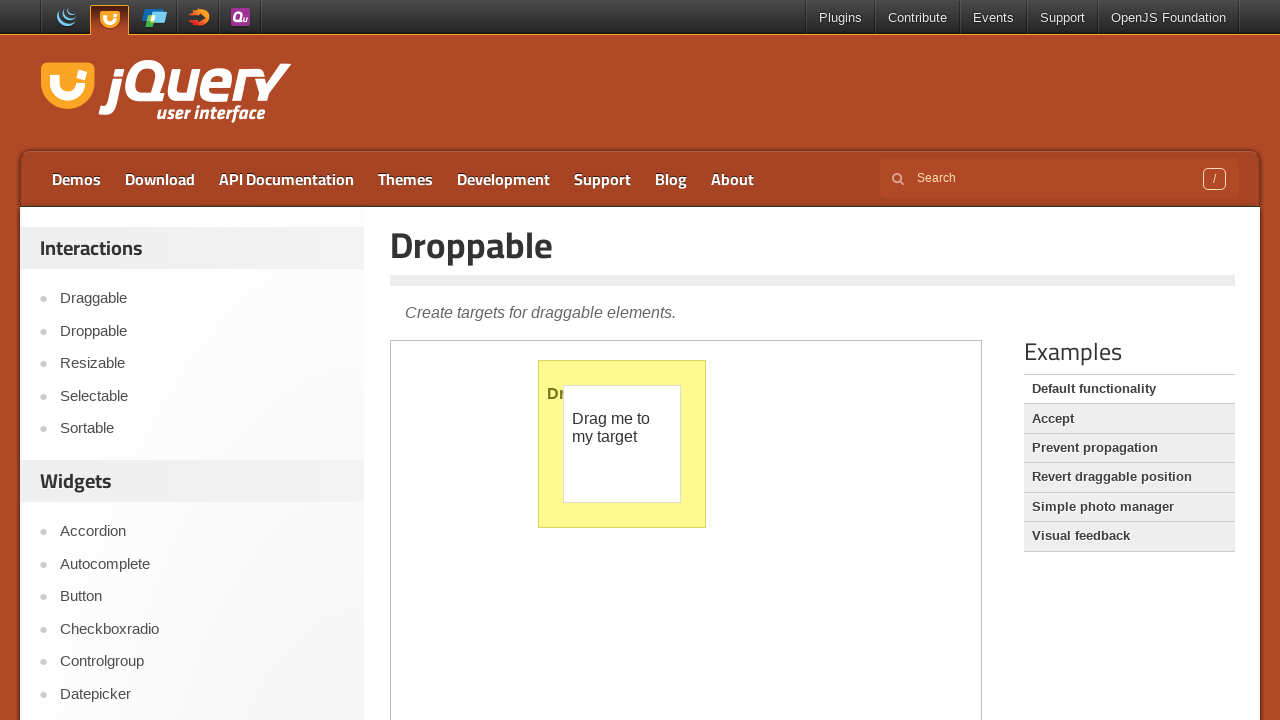